Tests various button types on the Formy buttons page by clicking through Primary, Success, Info, Warning, Danger, Link buttons, button groups (Left, Middle, Right), and a dropdown menu with link selection.

Starting URL: https://formy-project.herokuapp.com/buttons

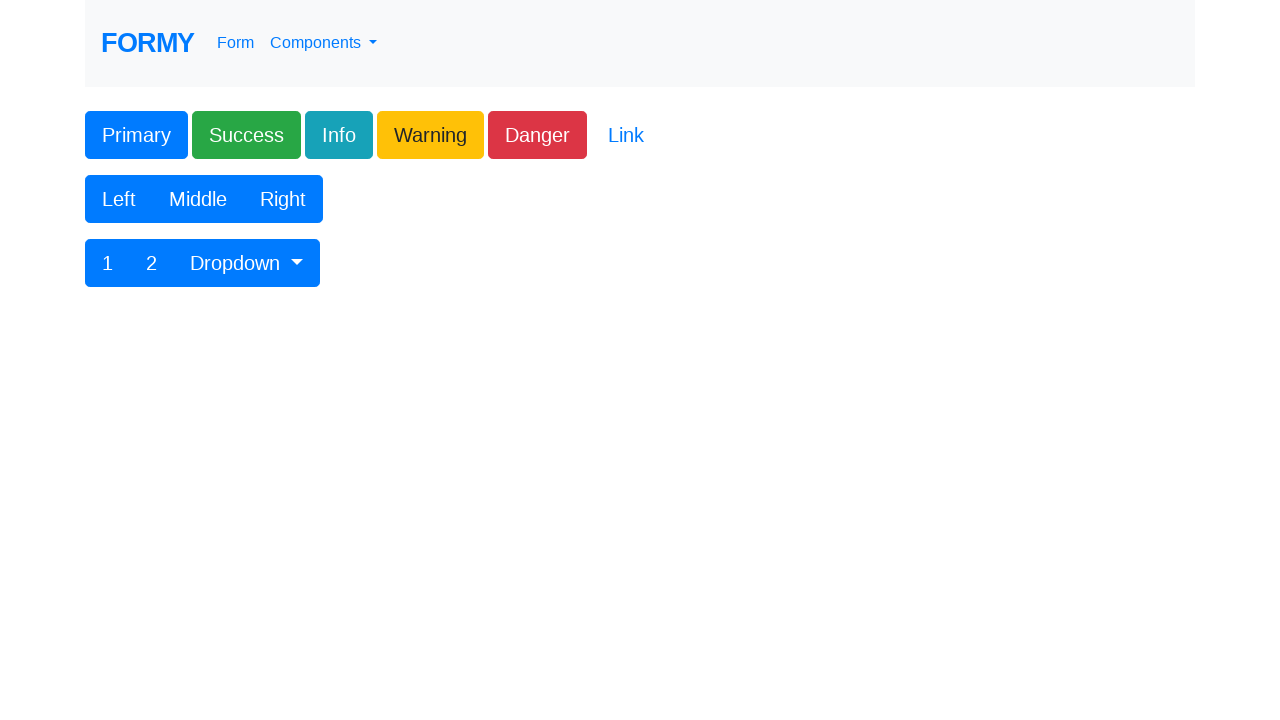

Clicked Primary button at (136, 135) on xpath=(.//*[normalize-space(text()) and normalize-space(.)='Complete Web Form'])
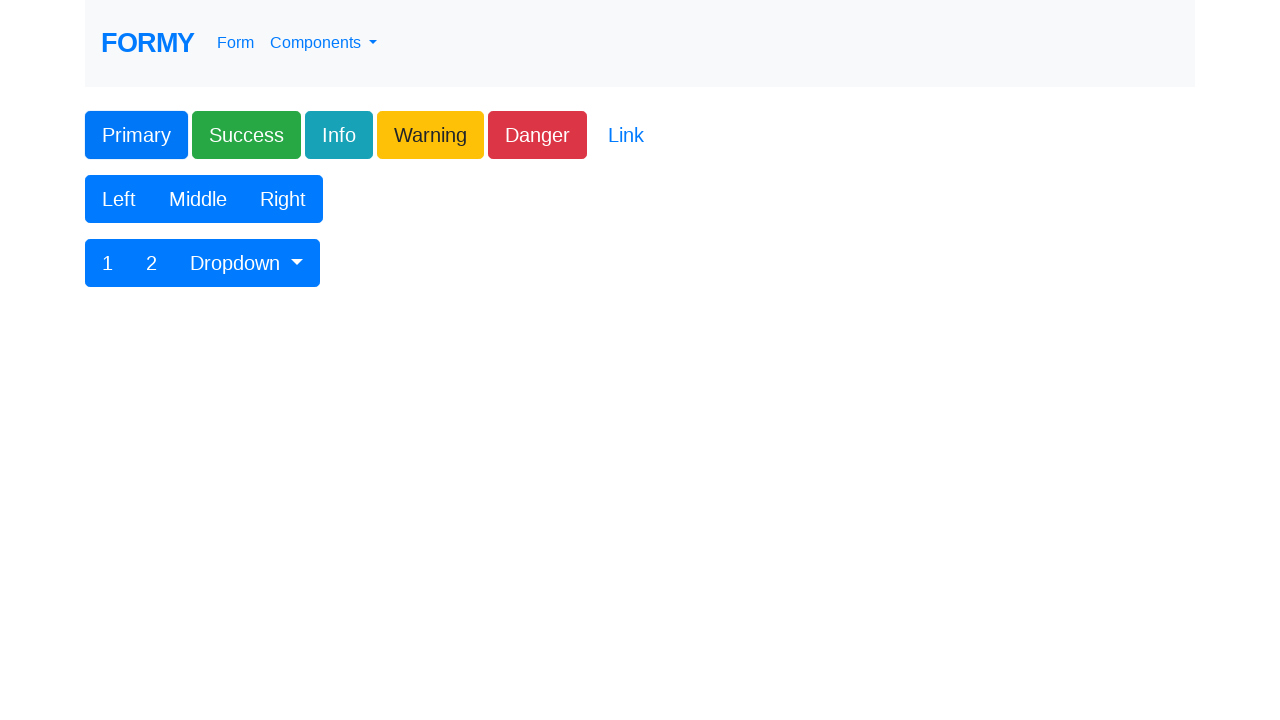

Clicked Success button at (246, 135) on xpath=(.//*[normalize-space(text()) and normalize-space(.)='Primary'])[1]/follow
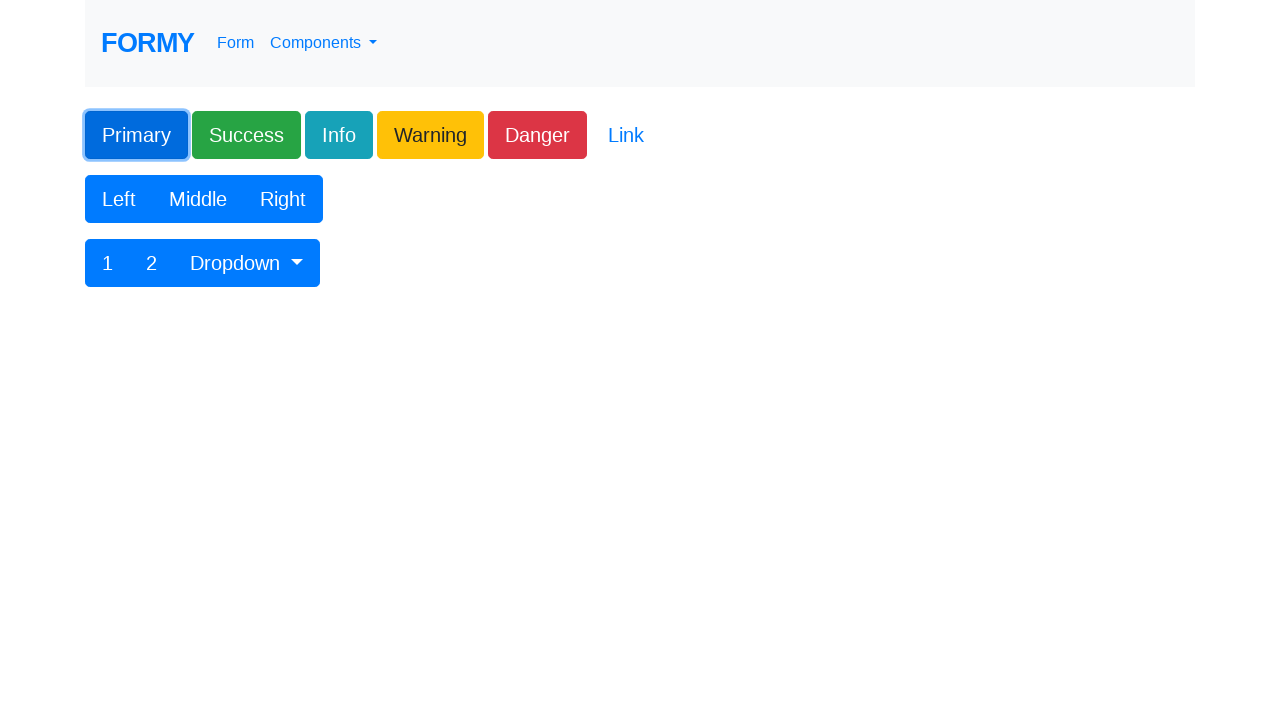

Clicked Info button at (339, 135) on xpath=(.//*[normalize-space(text()) and normalize-space(.)='Success'])[1]/follow
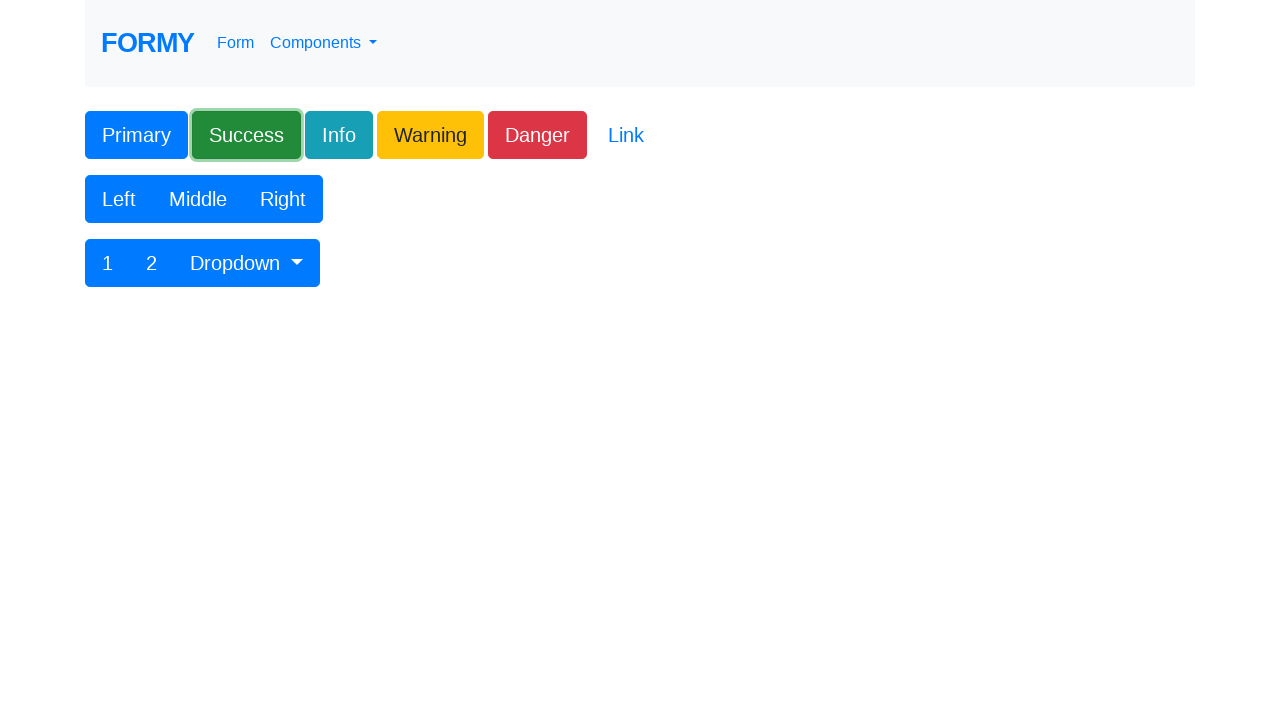

Clicked Warning button at (430, 135) on xpath=(.//*[normalize-space(text()) and normalize-space(.)='Info'])[1]/following
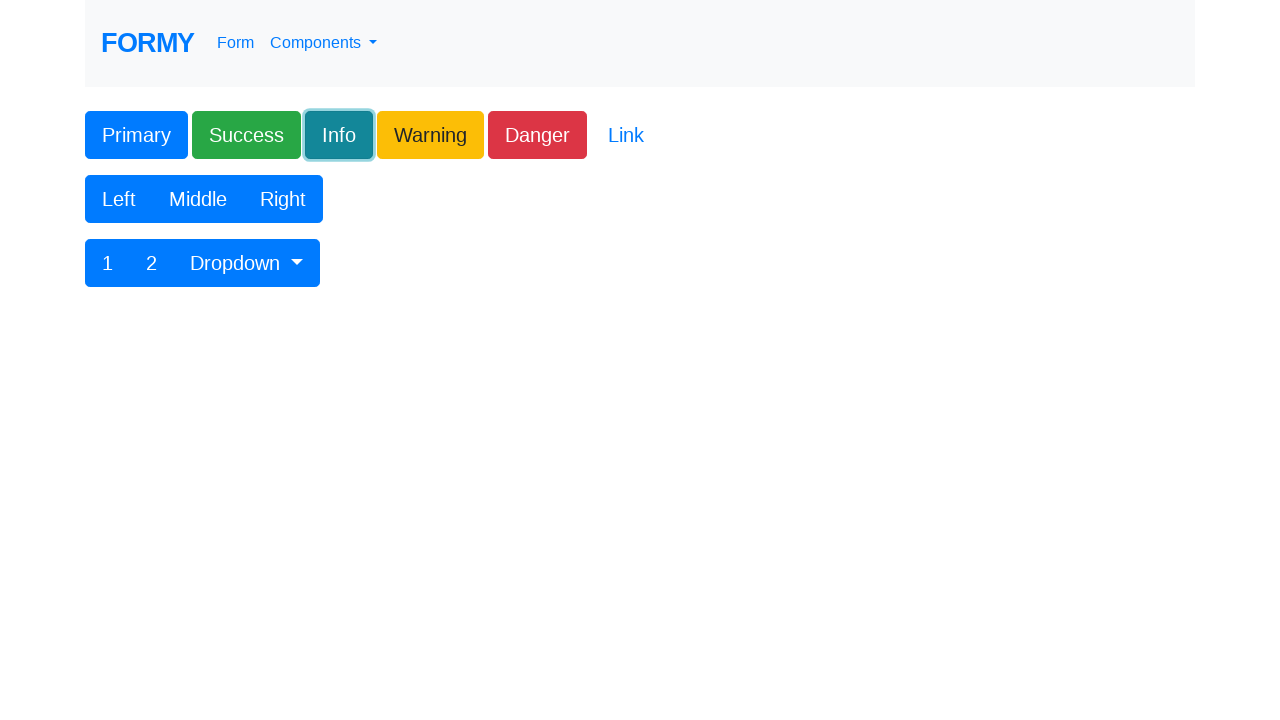

Clicked Danger button at (538, 135) on xpath=(.//*[normalize-space(text()) and normalize-space(.)='Warning'])[1]/follow
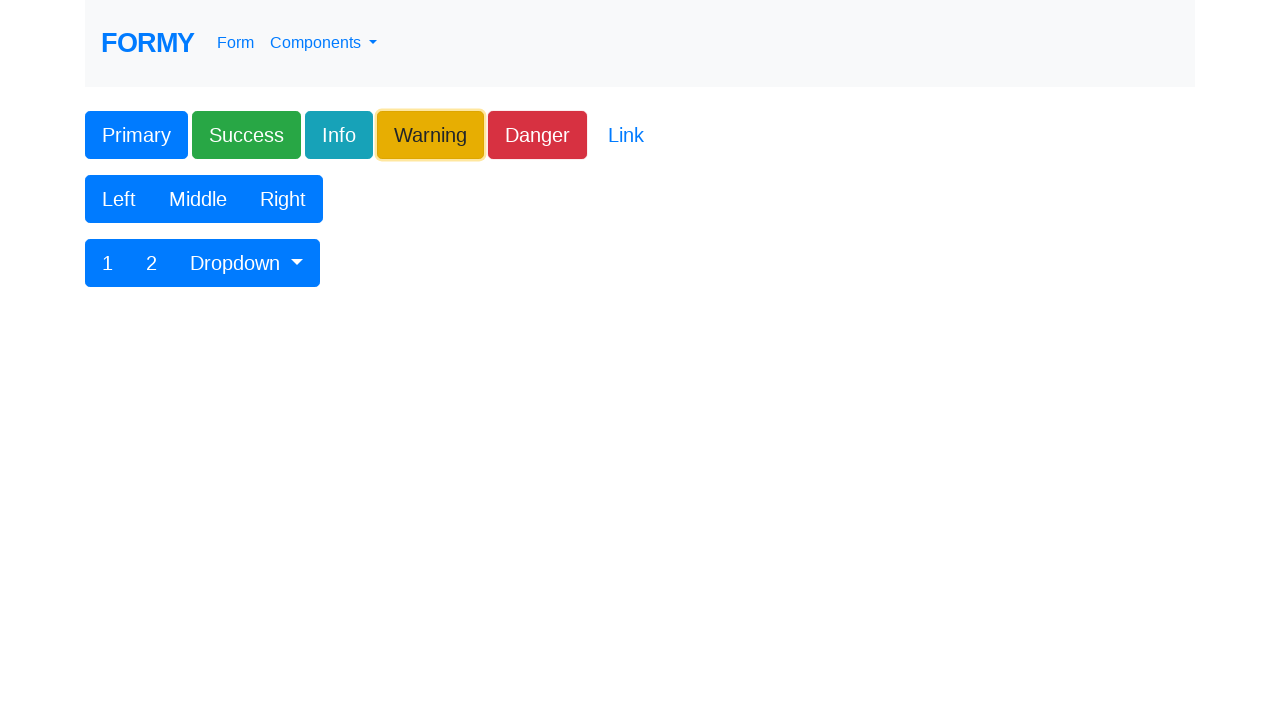

Clicked Link button at (626, 135) on xpath=(.//*[normalize-space(text()) and normalize-space(.)='Danger'])[1]/followi
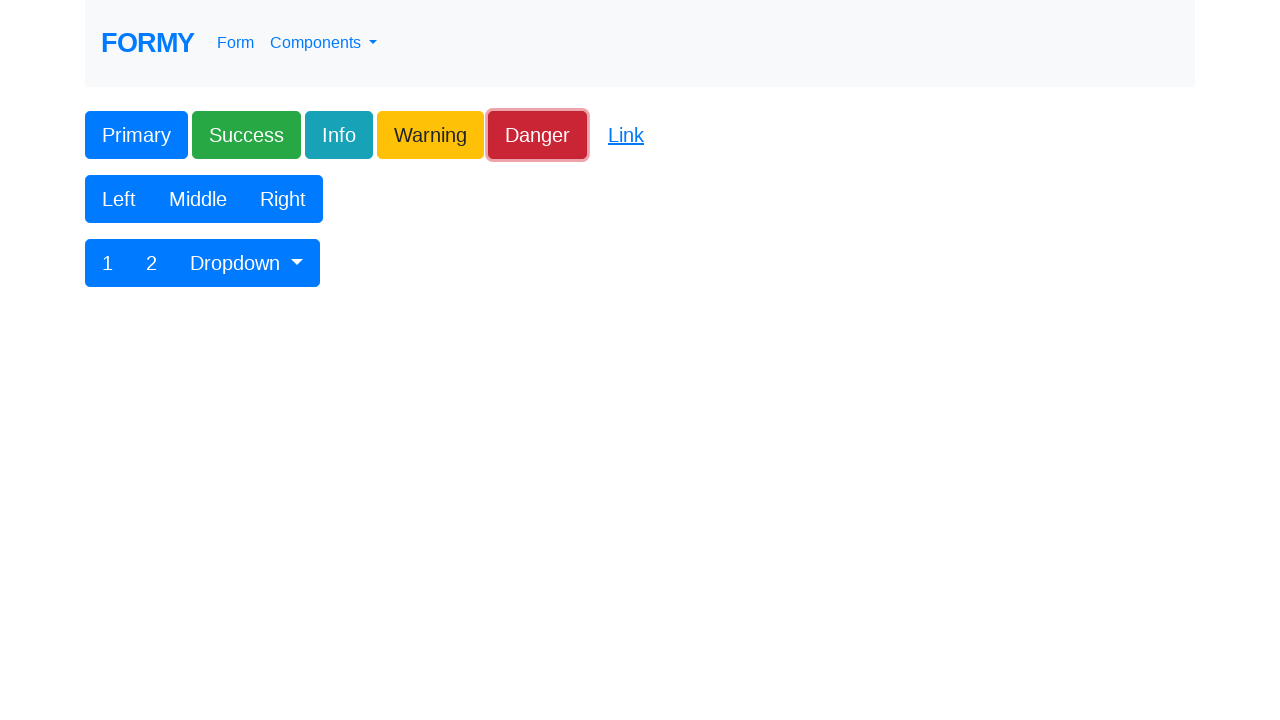

Clicked button after Link at (119, 199) on xpath=(.//*[normalize-space(text()) and normalize-space(.)='Link'])[1]/following
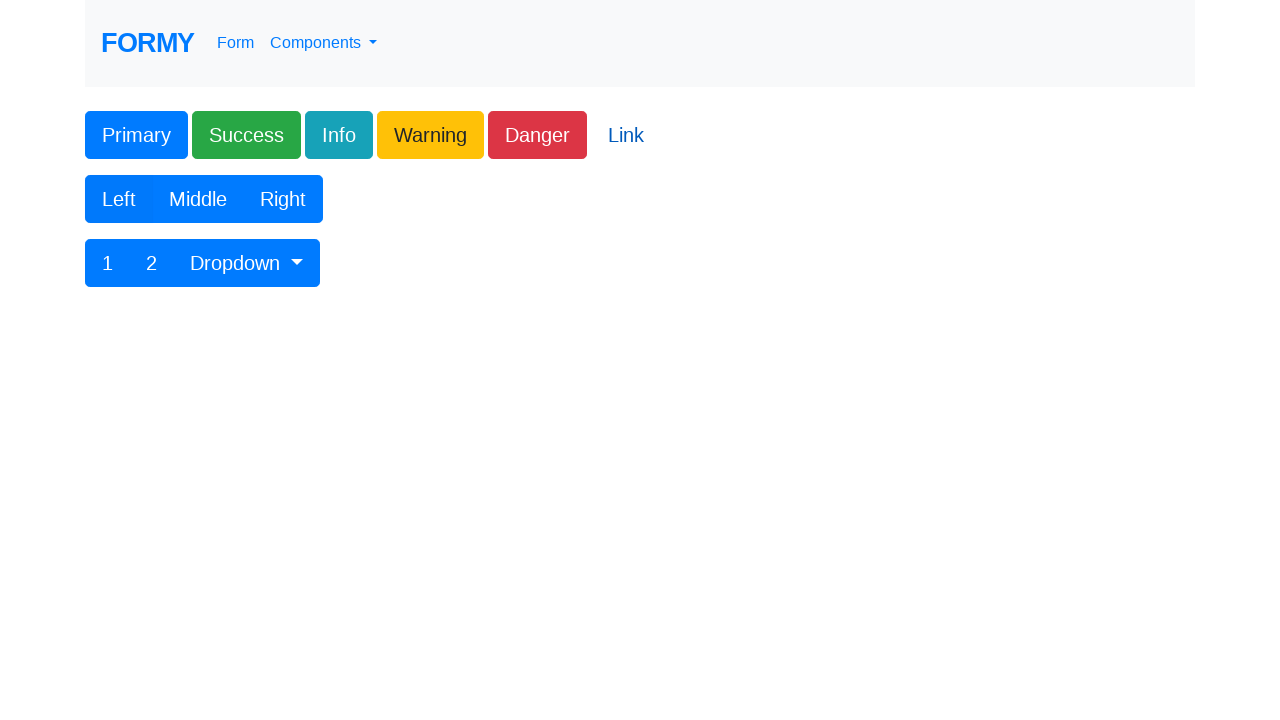

Clicked Left button in button group at (198, 199) on xpath=(.//*[normalize-space(text()) and normalize-space(.)='Left'])[1]/following
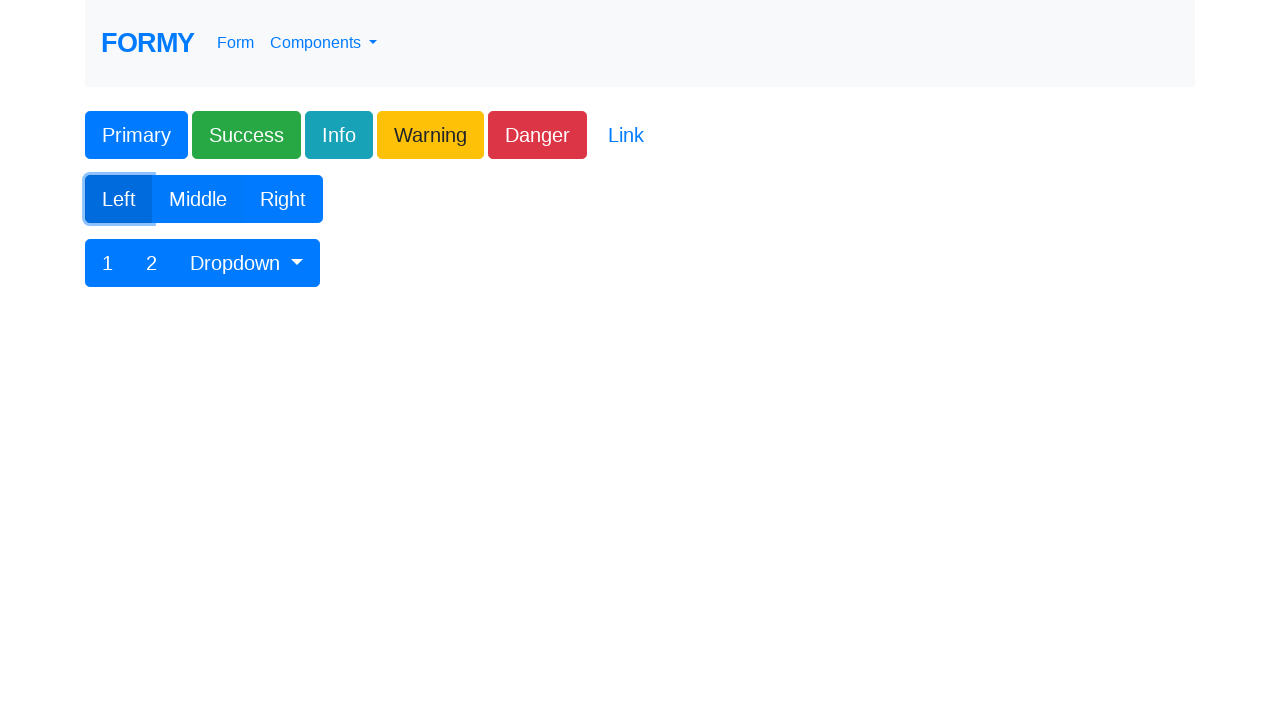

Clicked Middle button in button group at (283, 199) on xpath=(.//*[normalize-space(text()) and normalize-space(.)='Middle'])[1]/followi
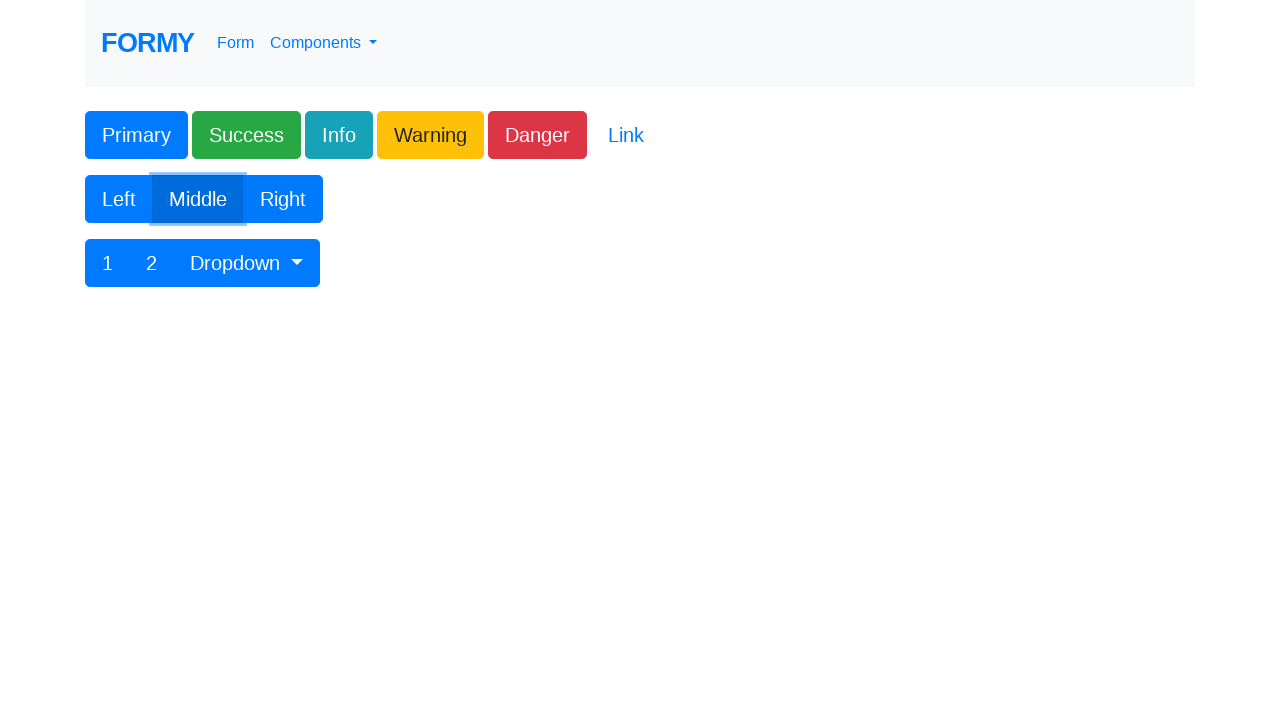

Clicked Right button in button group at (108, 263) on xpath=(.//*[normalize-space(text()) and normalize-space(.)='Right'])[1]/followin
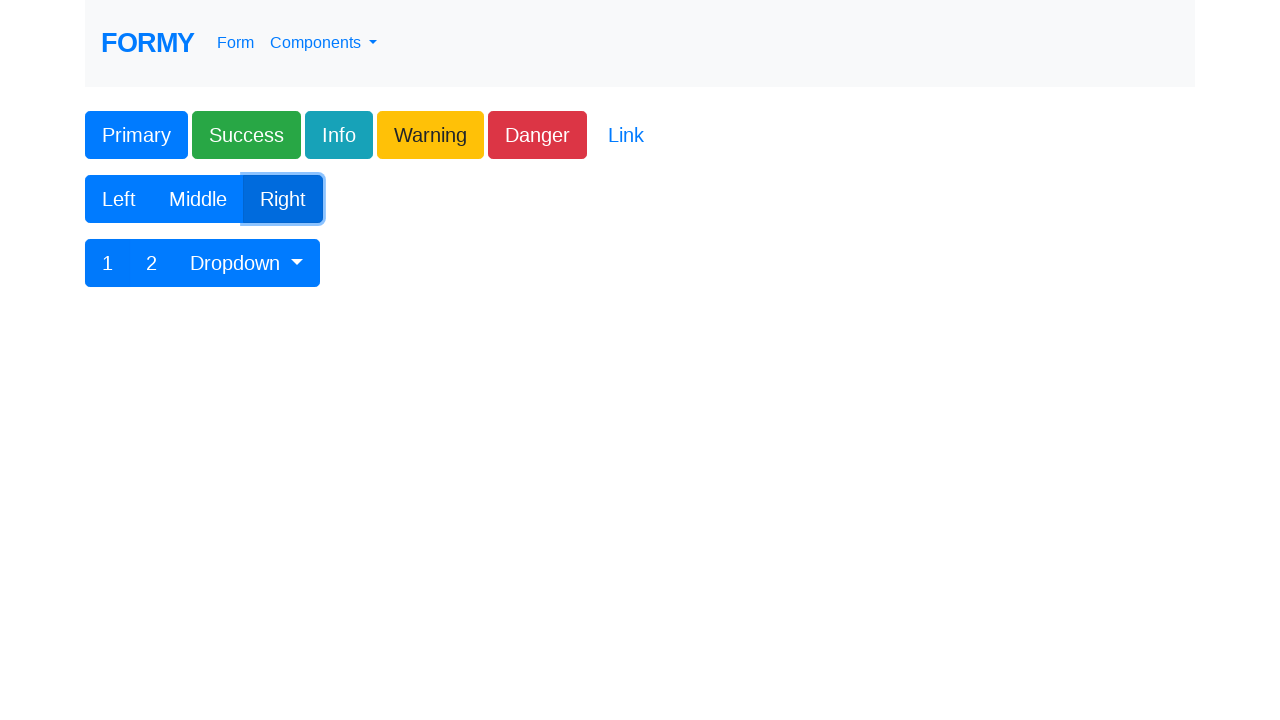

Clicked second button after Right at (152, 263) on xpath=(.//*[normalize-space(text()) and normalize-space(.)='Right'])[1]/followin
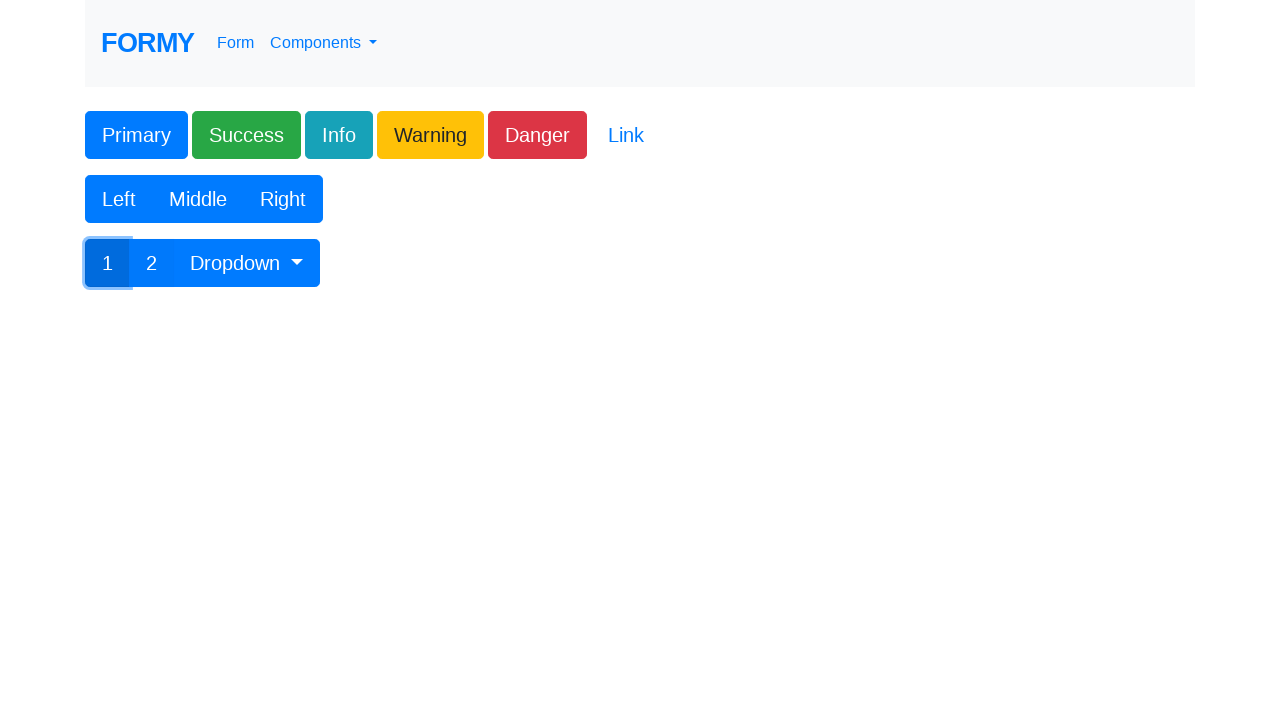

Clicked dropdown toggle button at (247, 263) on #btnGroupDrop1
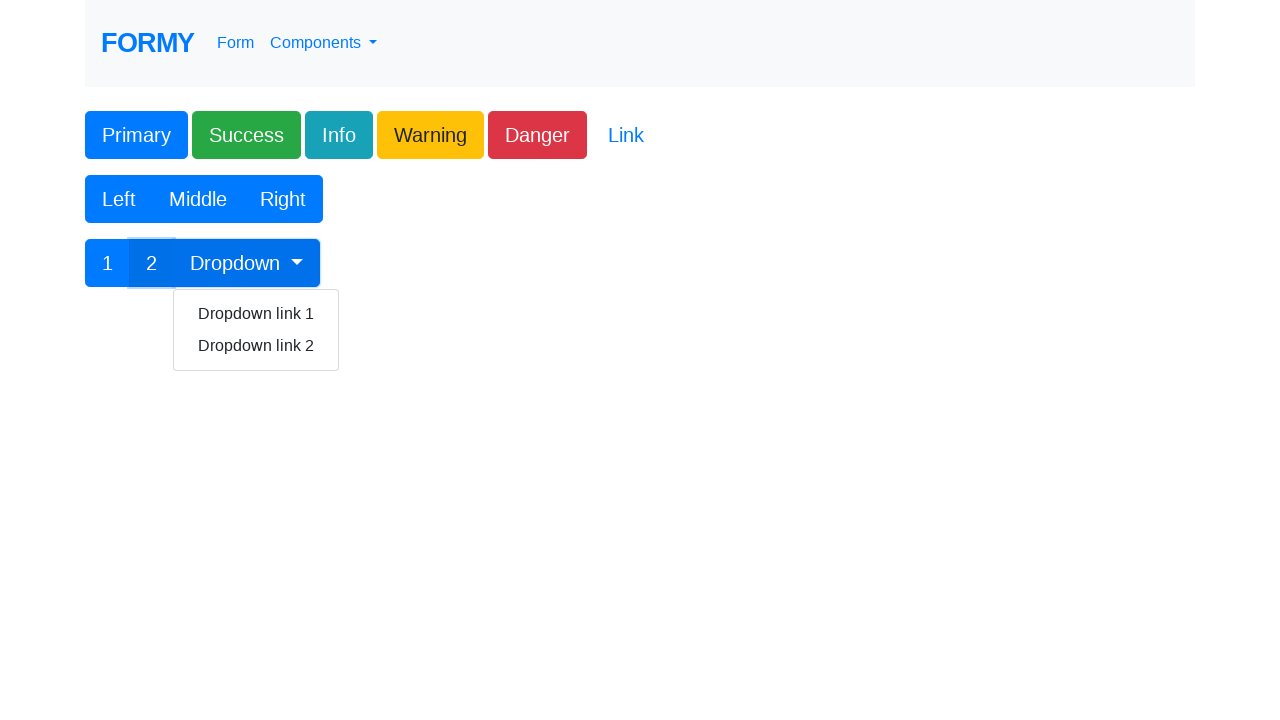

Clicked dropdown link option (Dropdown link 2) at (256, 346) on text=Dropdown link 2
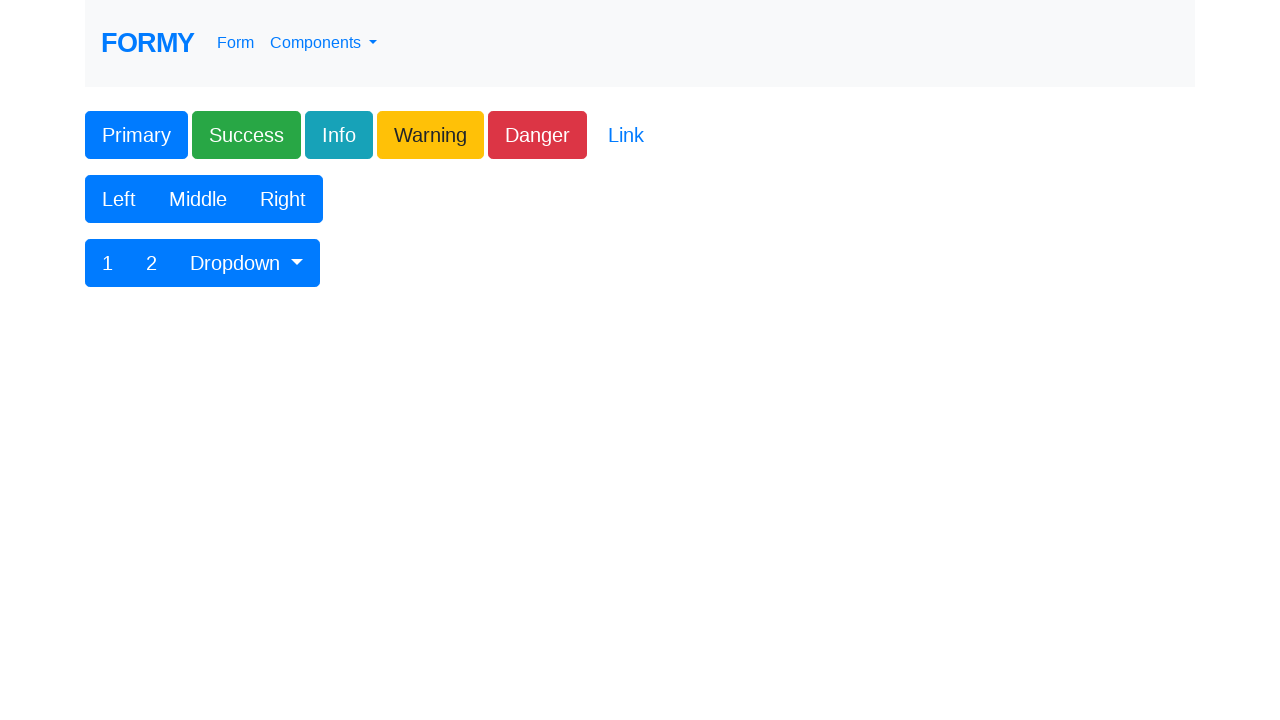

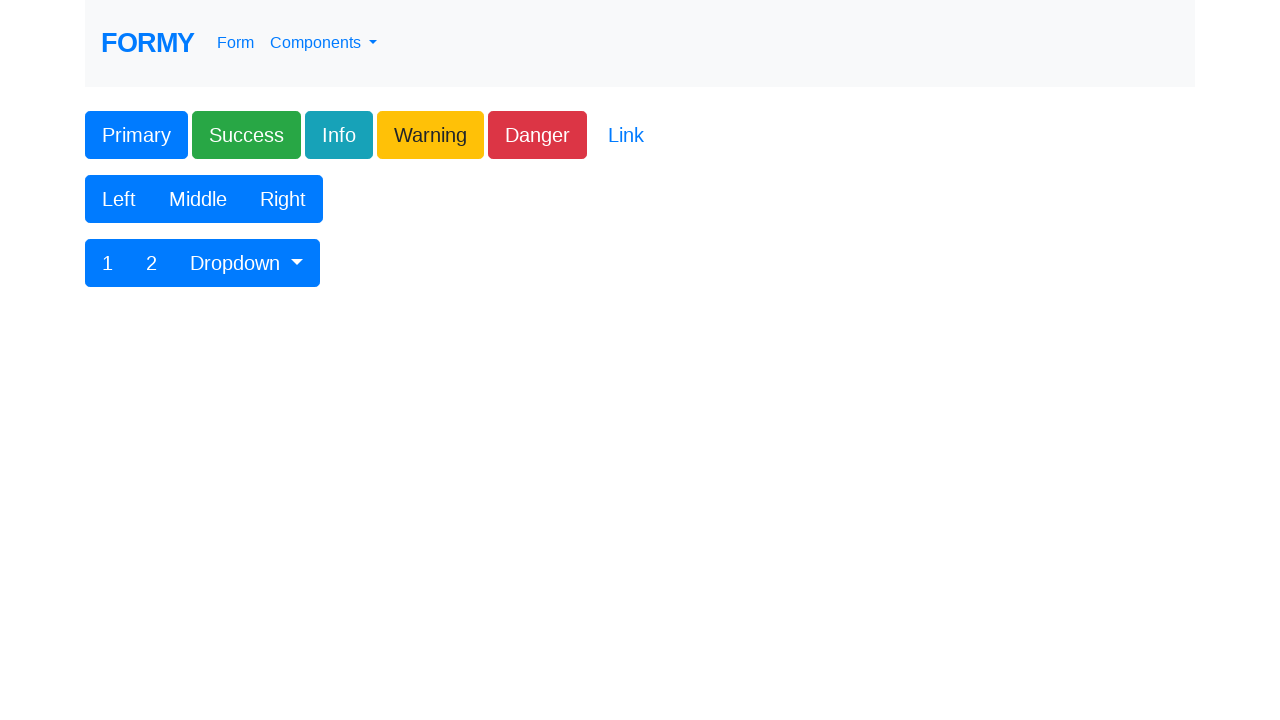